Tests the search functionality on Python.org by entering a search query and submitting it using the Enter key

Starting URL: https://www.python.org

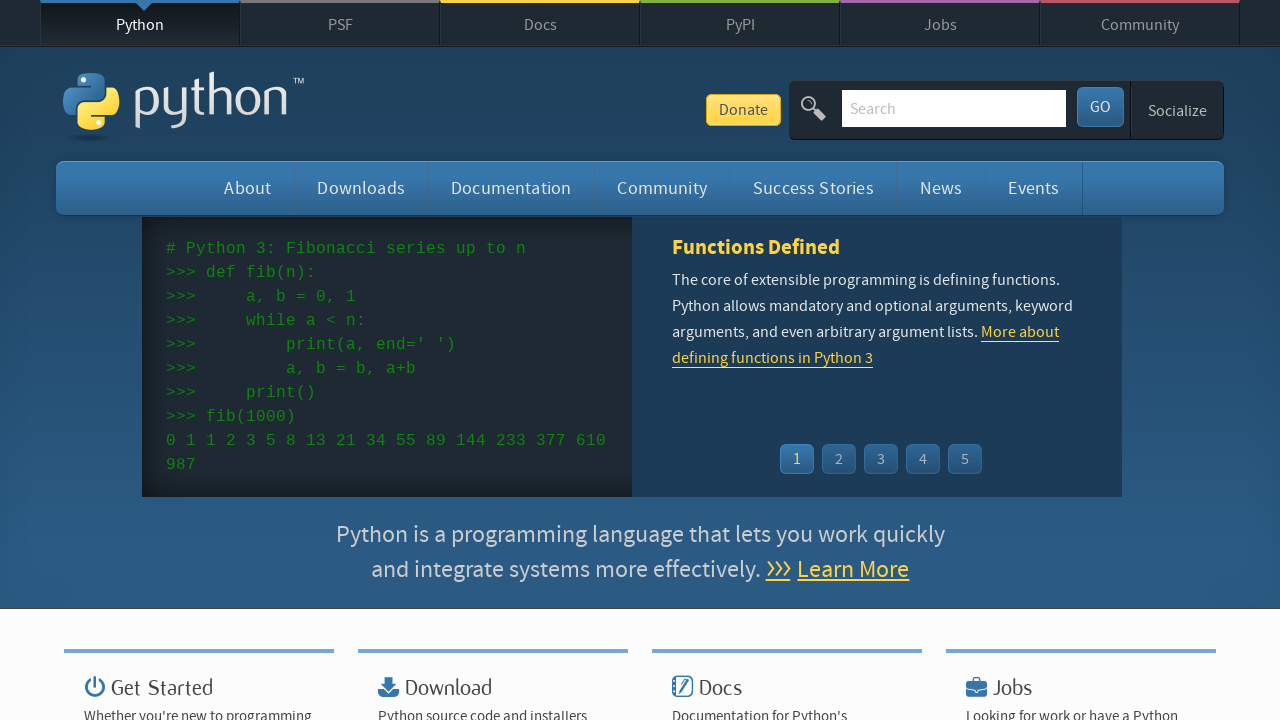

Filled search box with 'getting started with python' on input[name='q']
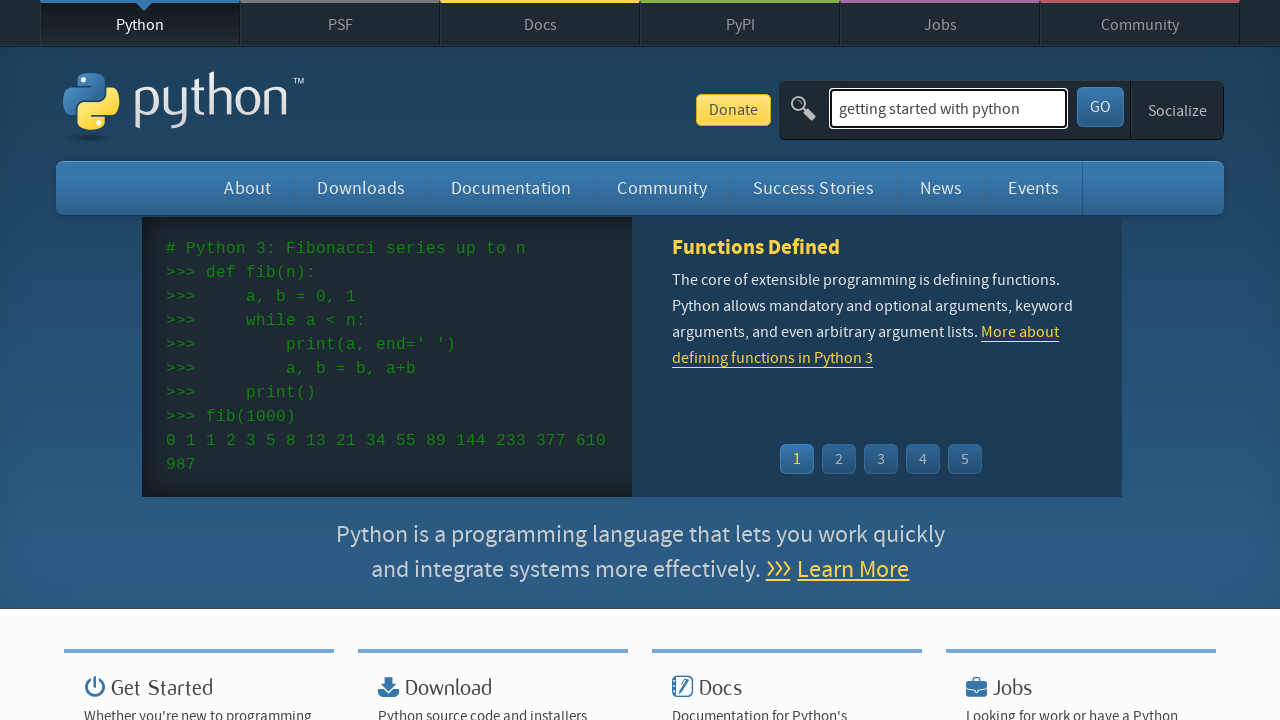

Pressed Enter to submit search query on input[name='q']
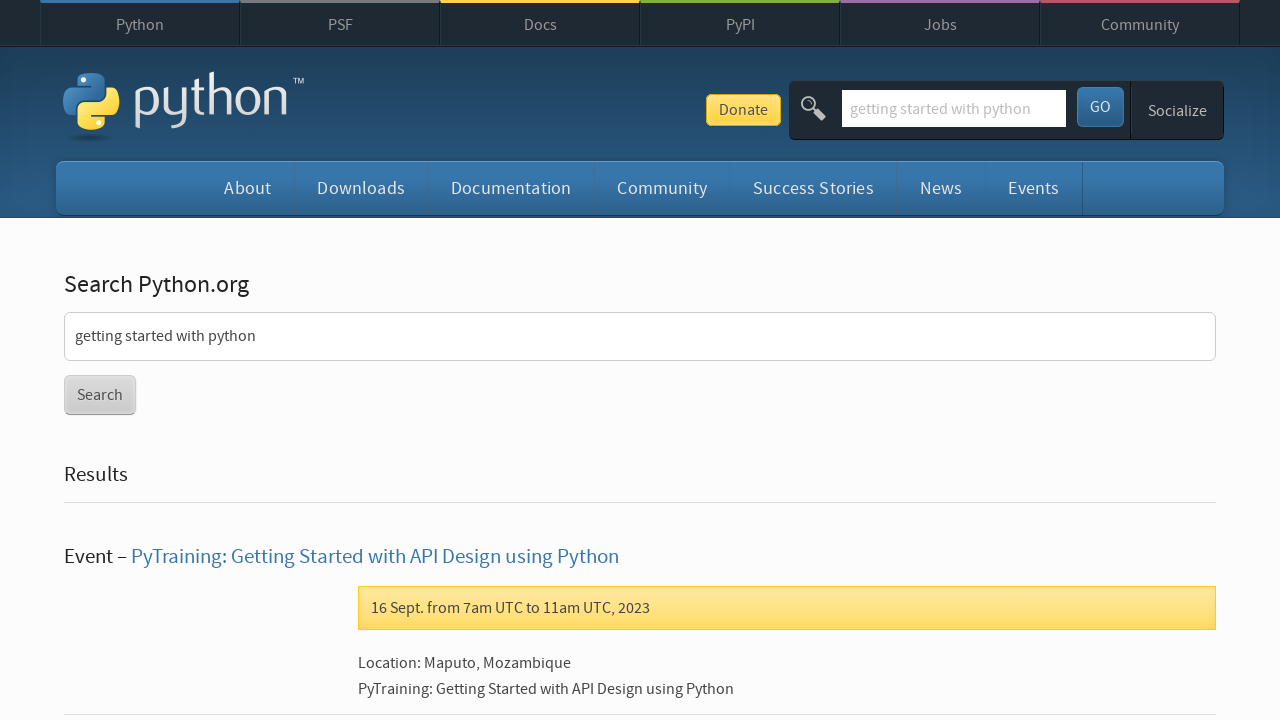

Search results page loaded successfully
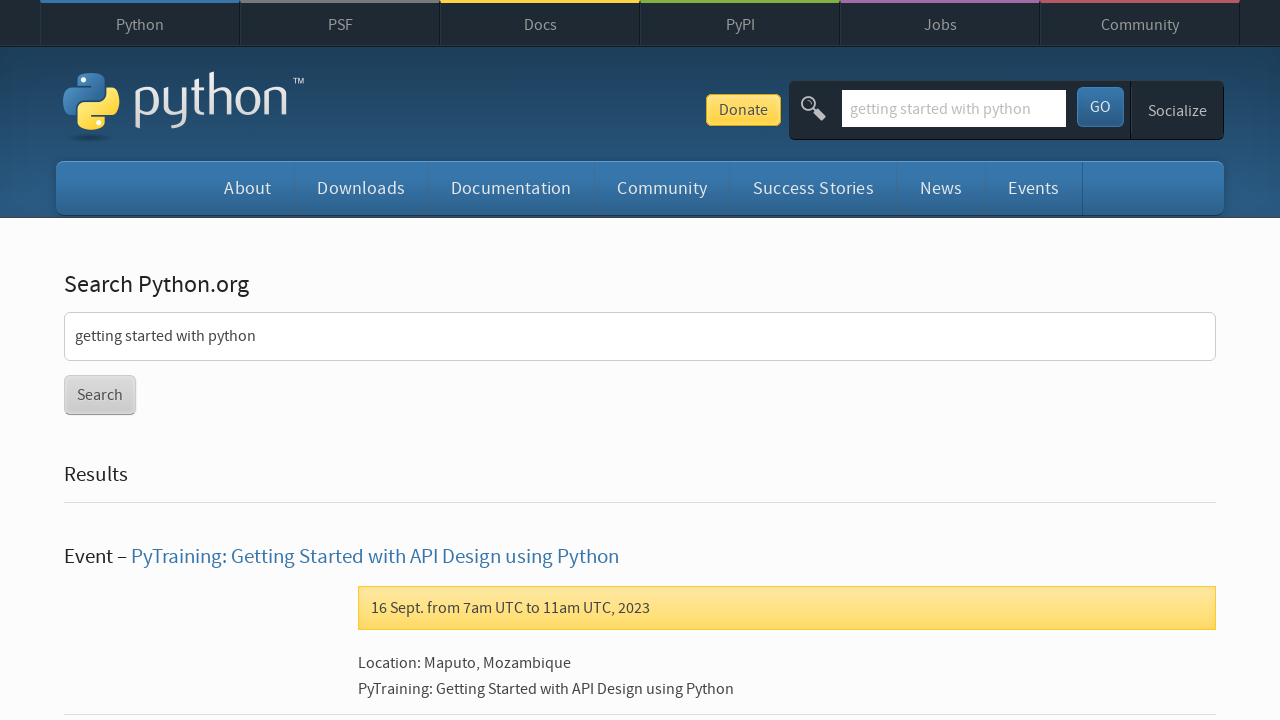

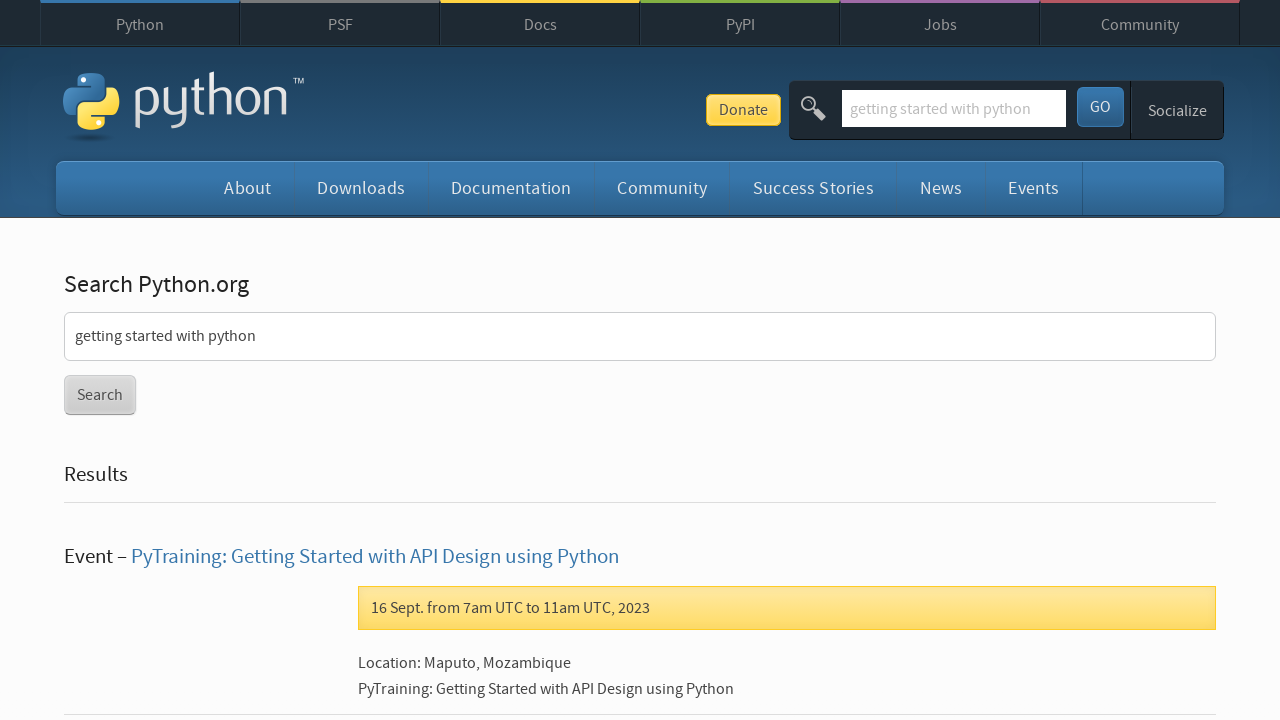